Tests page scrolling functionality by scrolling down to a "CYDEO" link at the bottom of a large page, then scrolling back up to the "Home" link at the top.

Starting URL: https://practice.cydeo.com/large

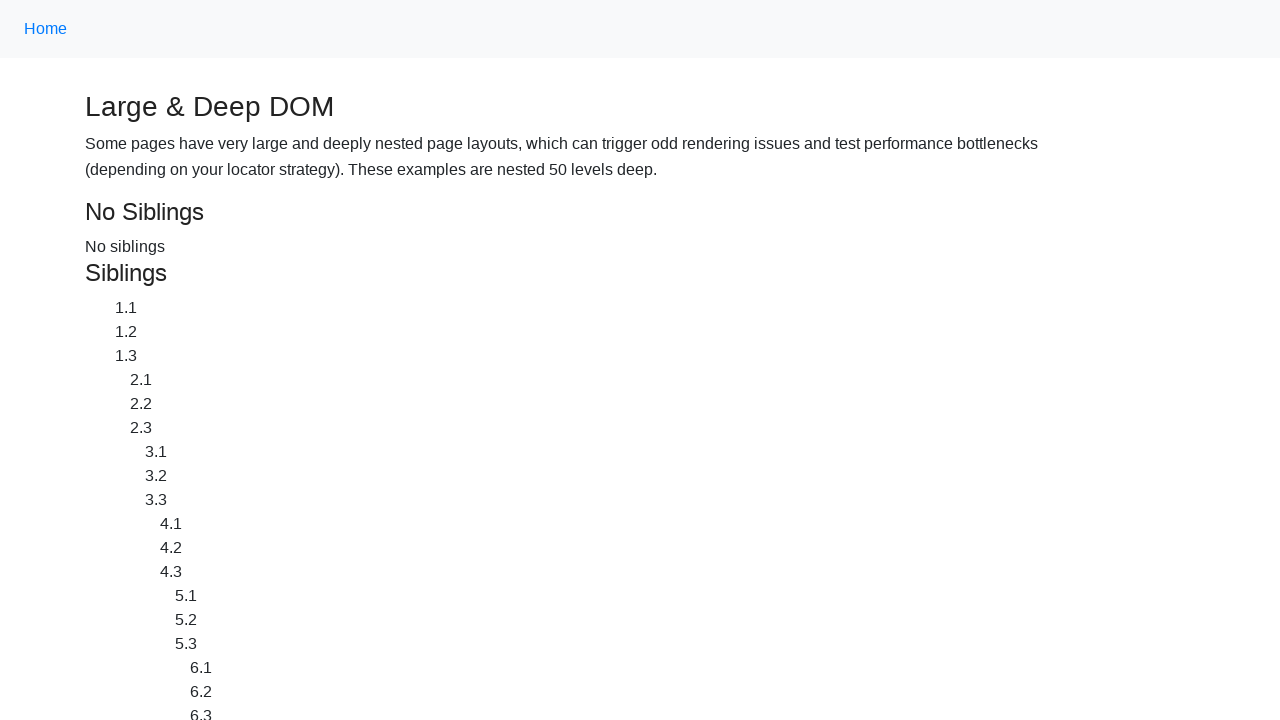

Located CYDEO link on the page
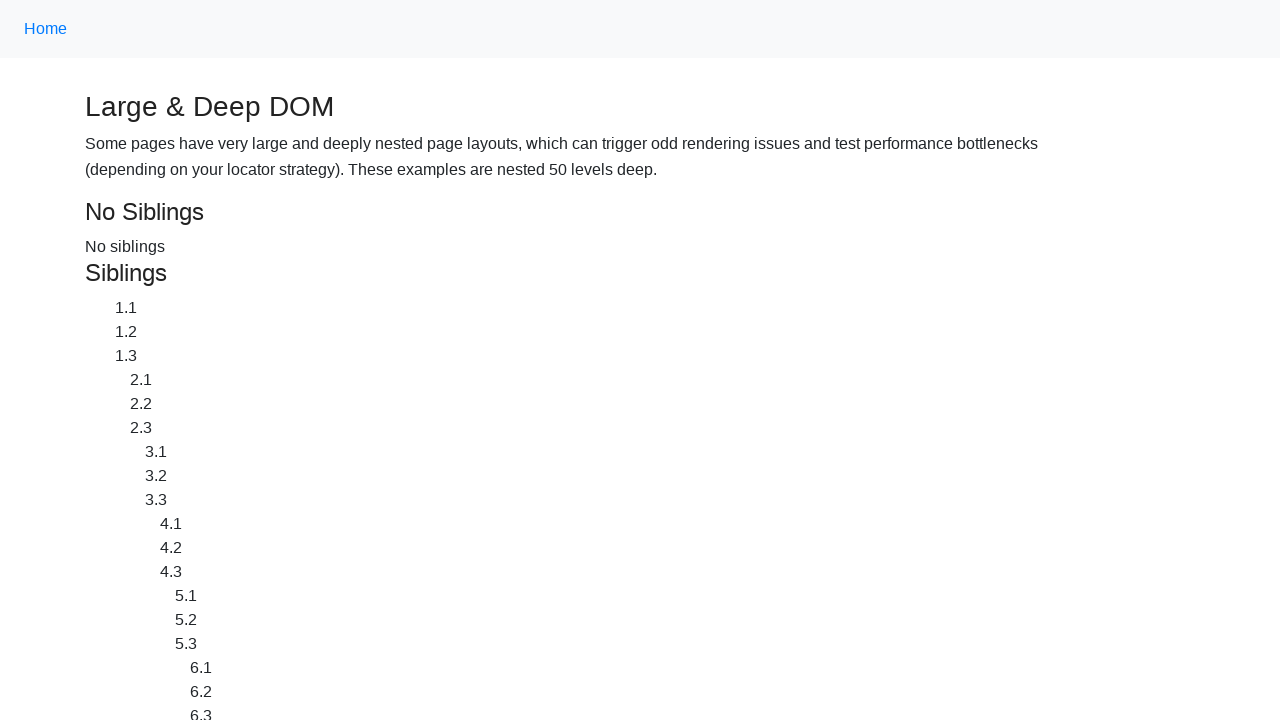

Located Home link on the page
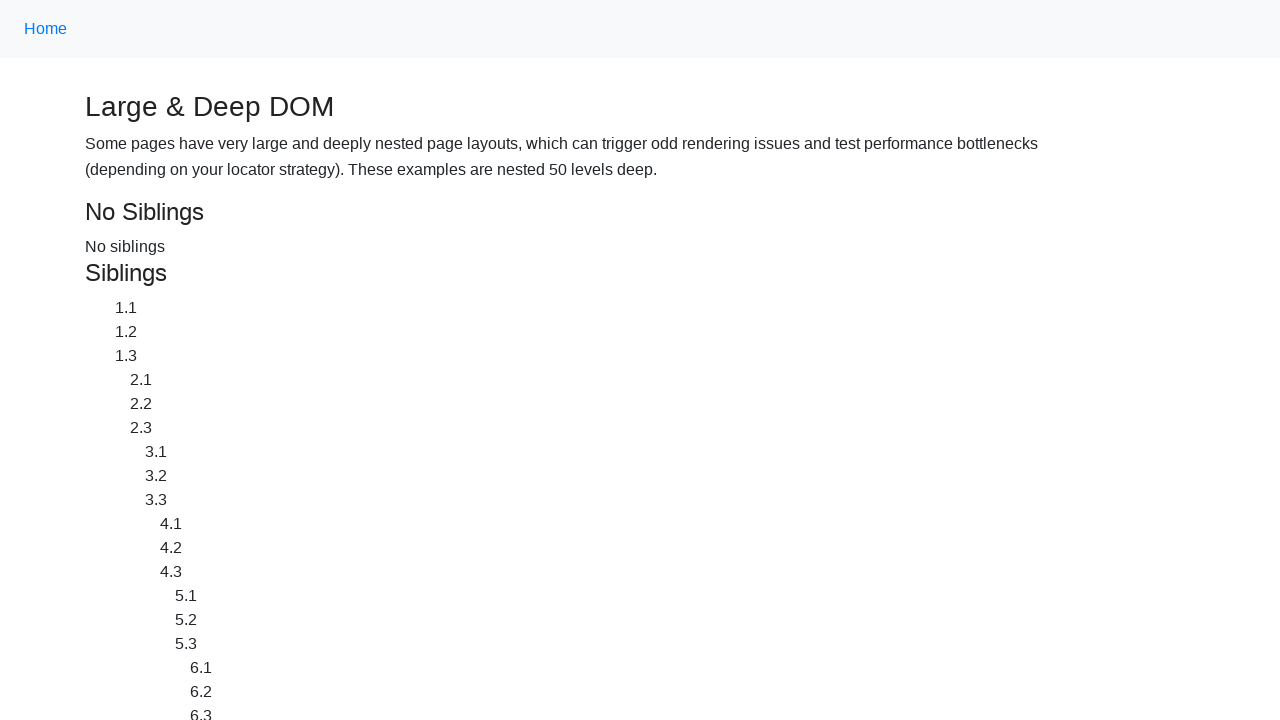

Scrolled down to CYDEO link at the bottom of the page
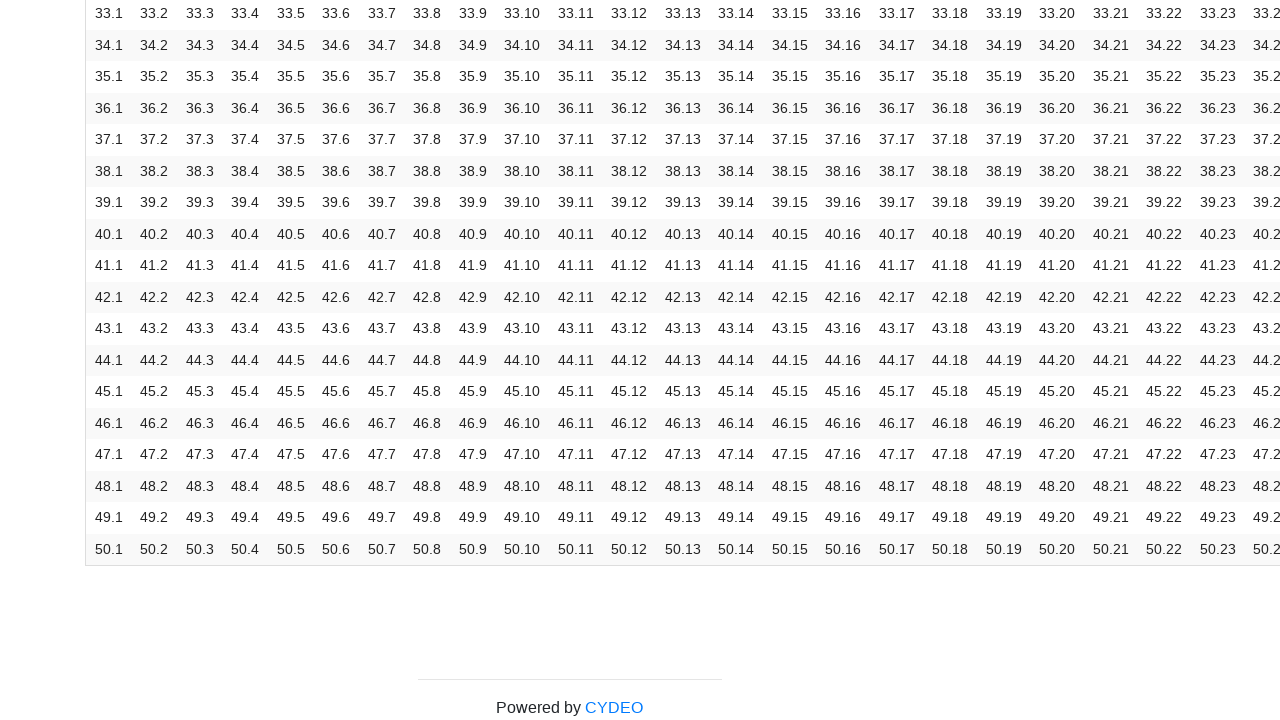

Waited 2 seconds to observe scroll to CYDEO link
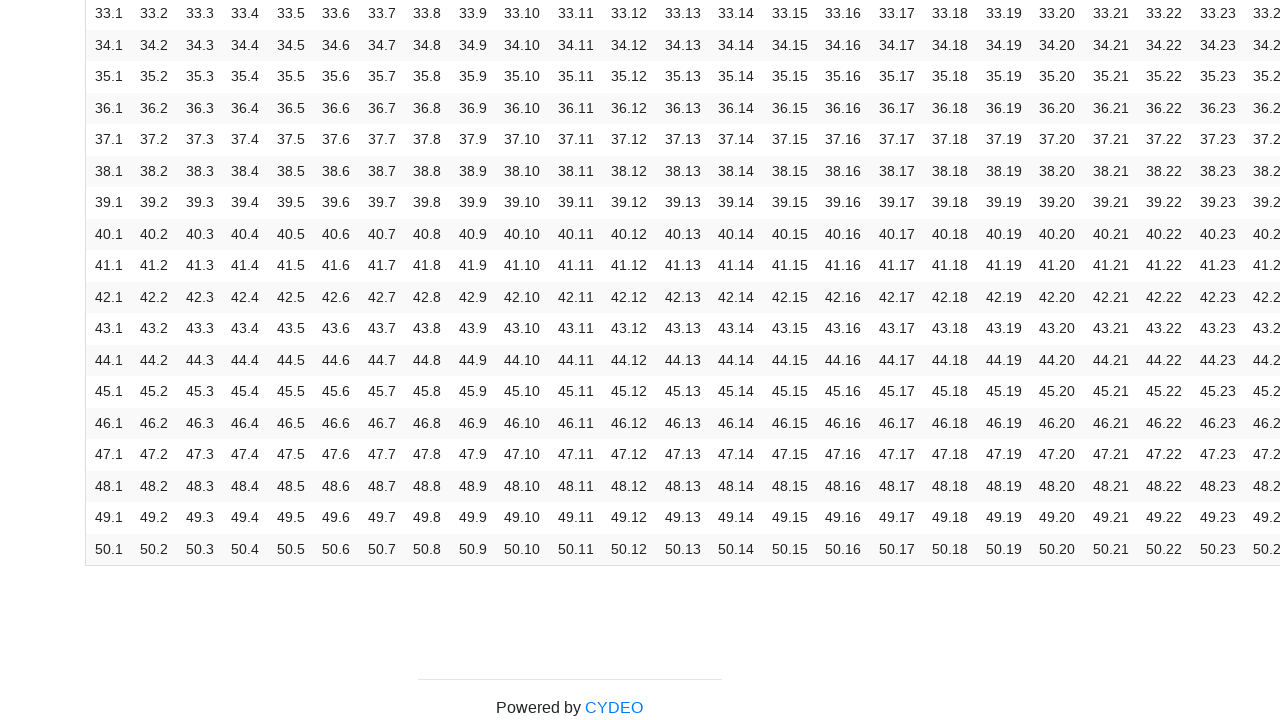

Scrolled up to Home link at the top of the page
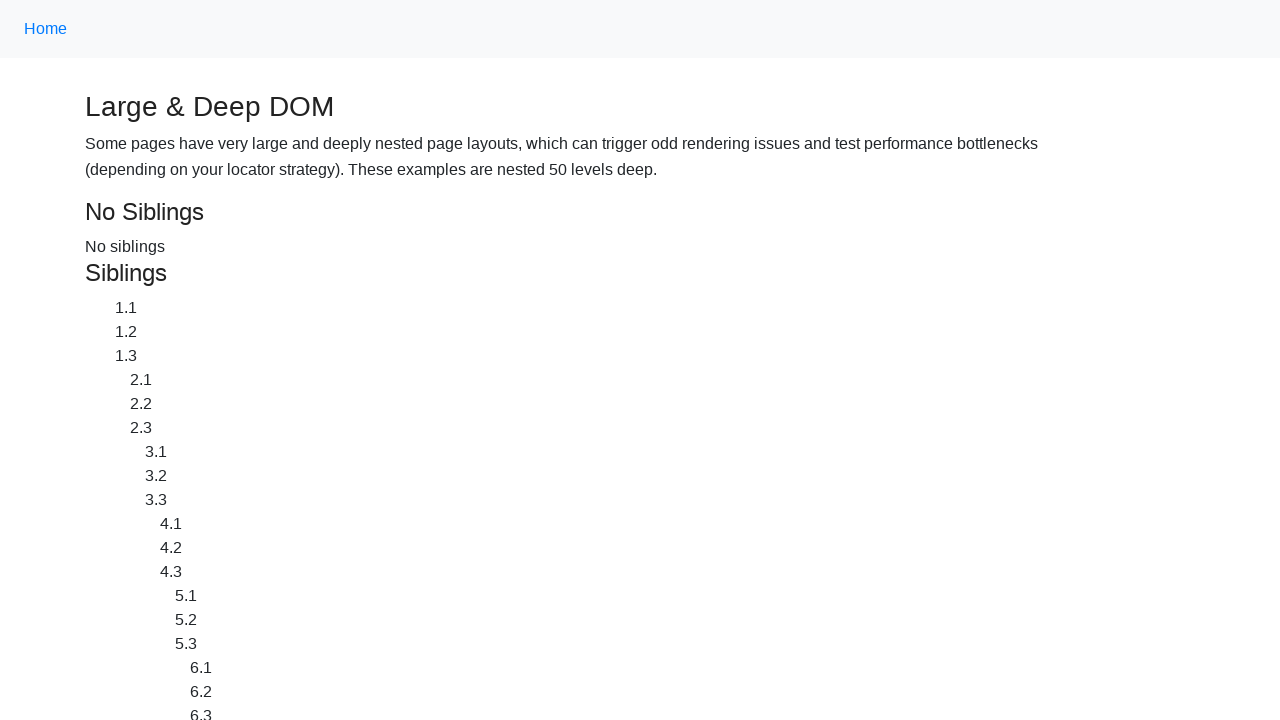

Waited 2 seconds to observe scroll to Home link
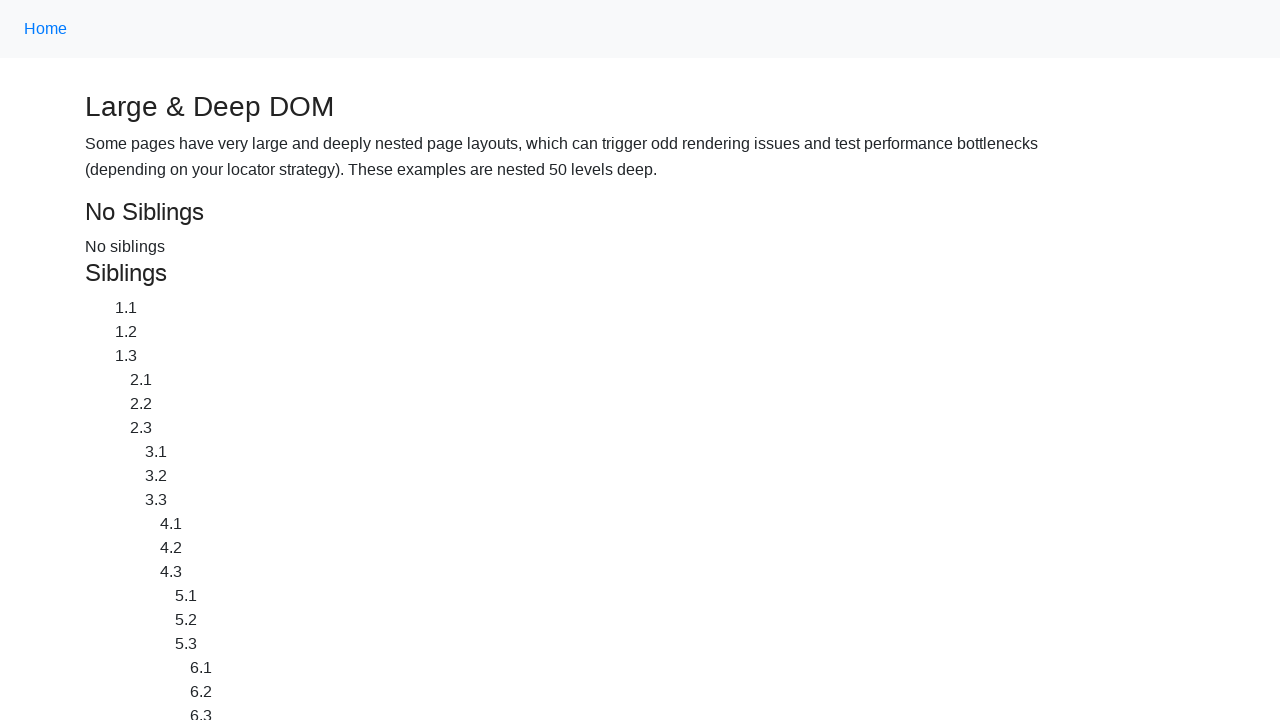

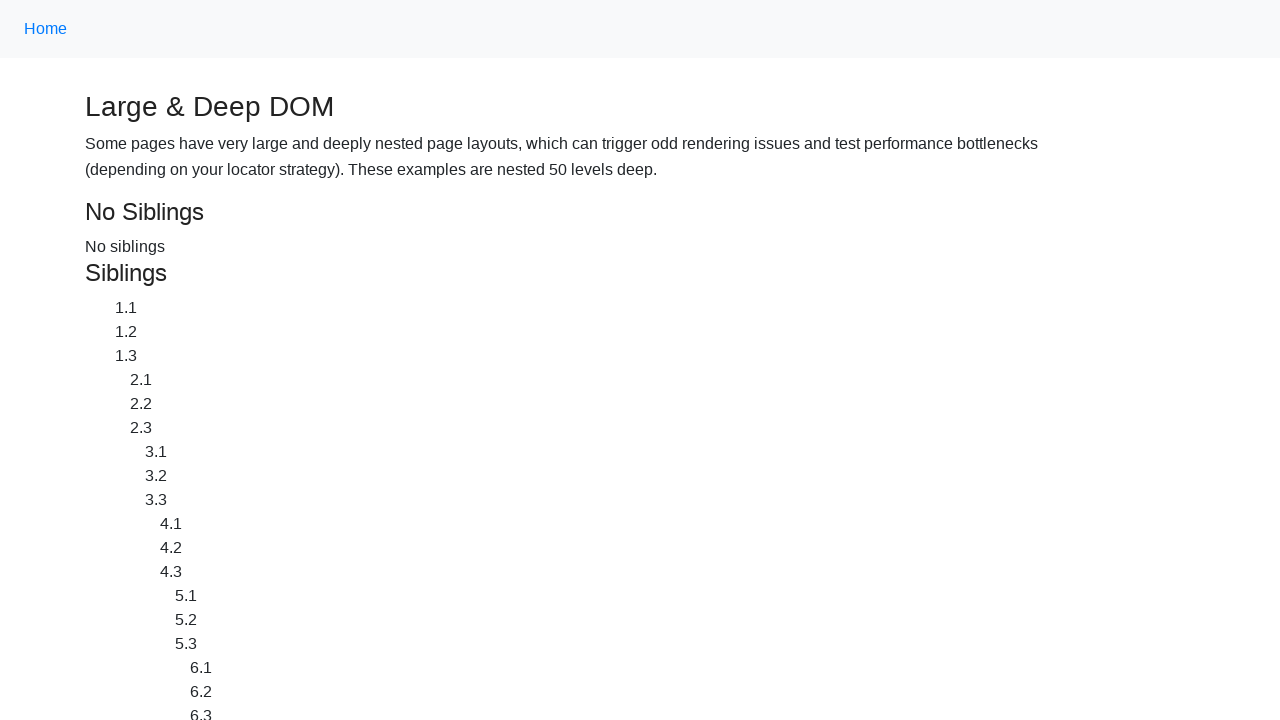